Tests adding a new customer by filling out the Add Customer form with generated first name, last name, and post code, then confirming the success alert.

Starting URL: https://www.globalsqa.com/angularJs-protractor/BankingProject/#/manager

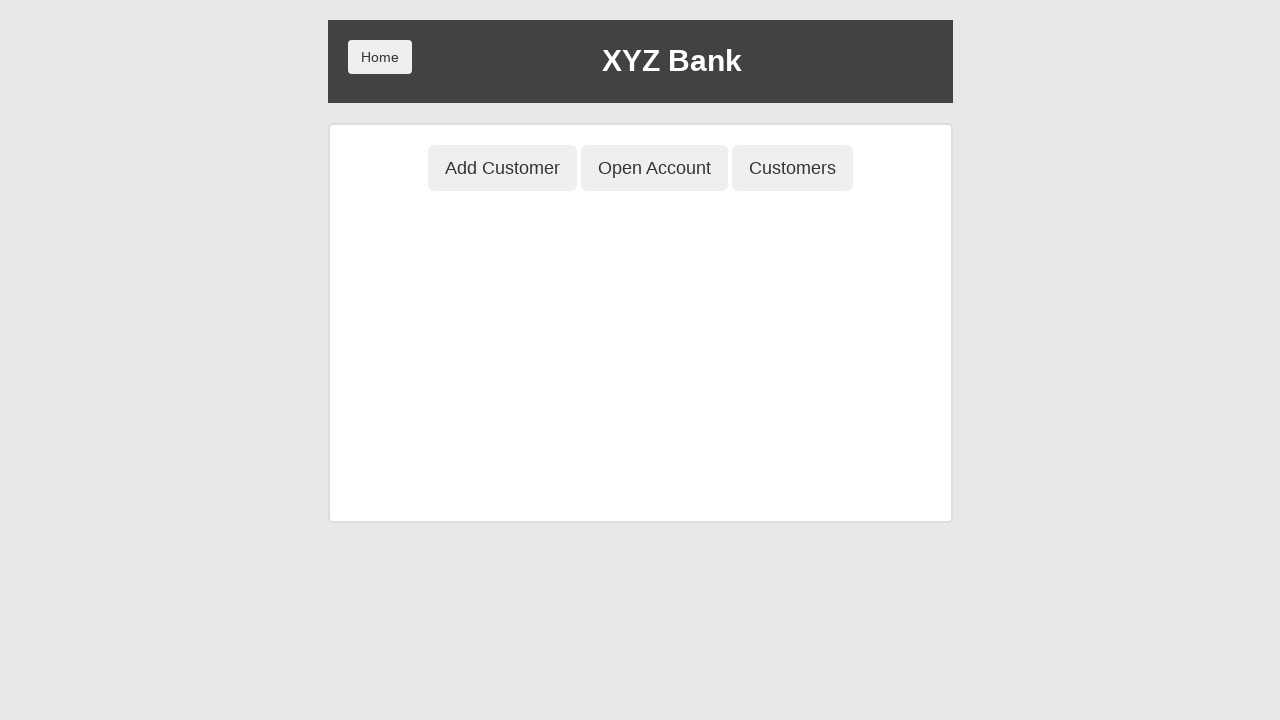

Clicked 'Add Customer' button at (502, 168) on button[ng-class='btnClass1']
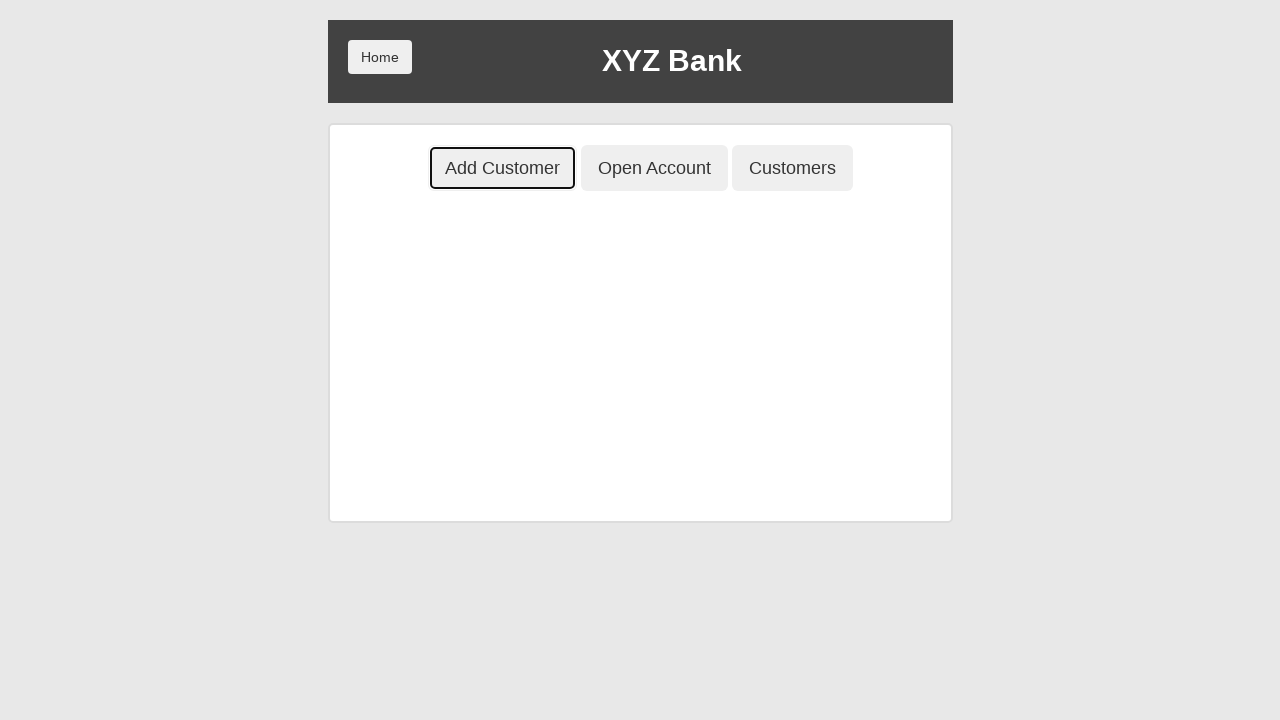

Generated random post code: 2845793036
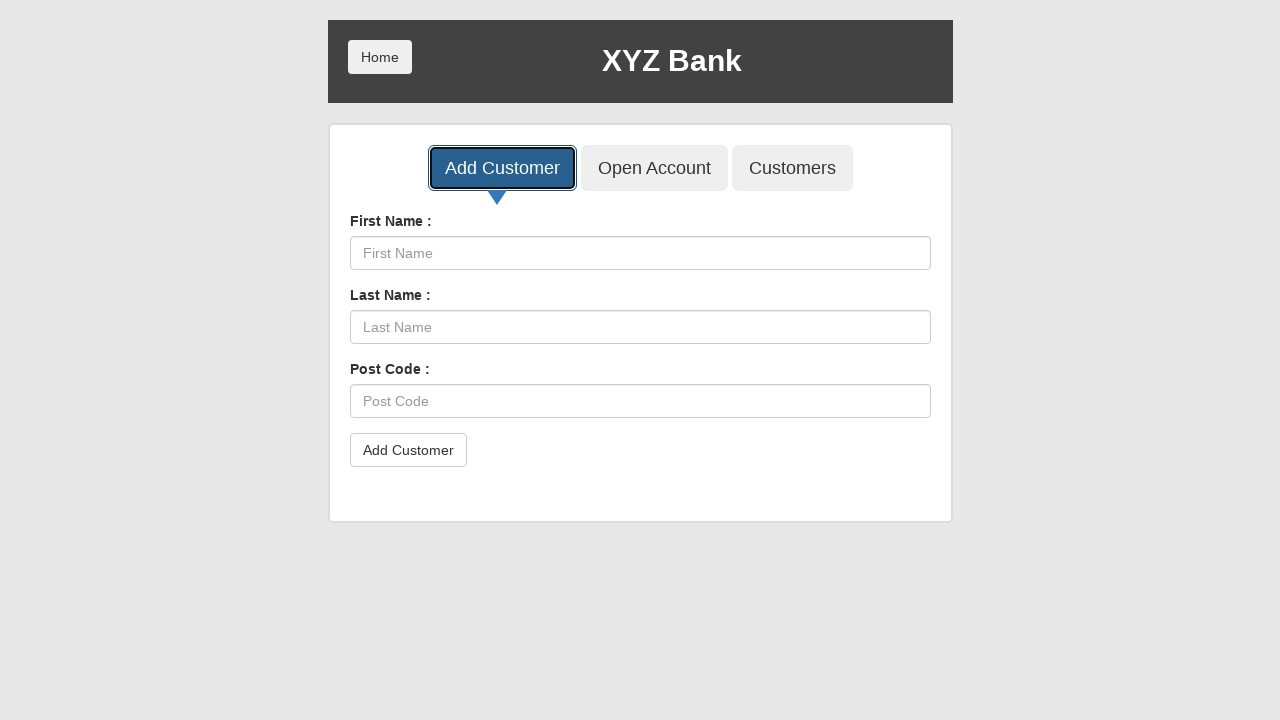

Generated first name 'Customer2845' and last name 'TestUser'
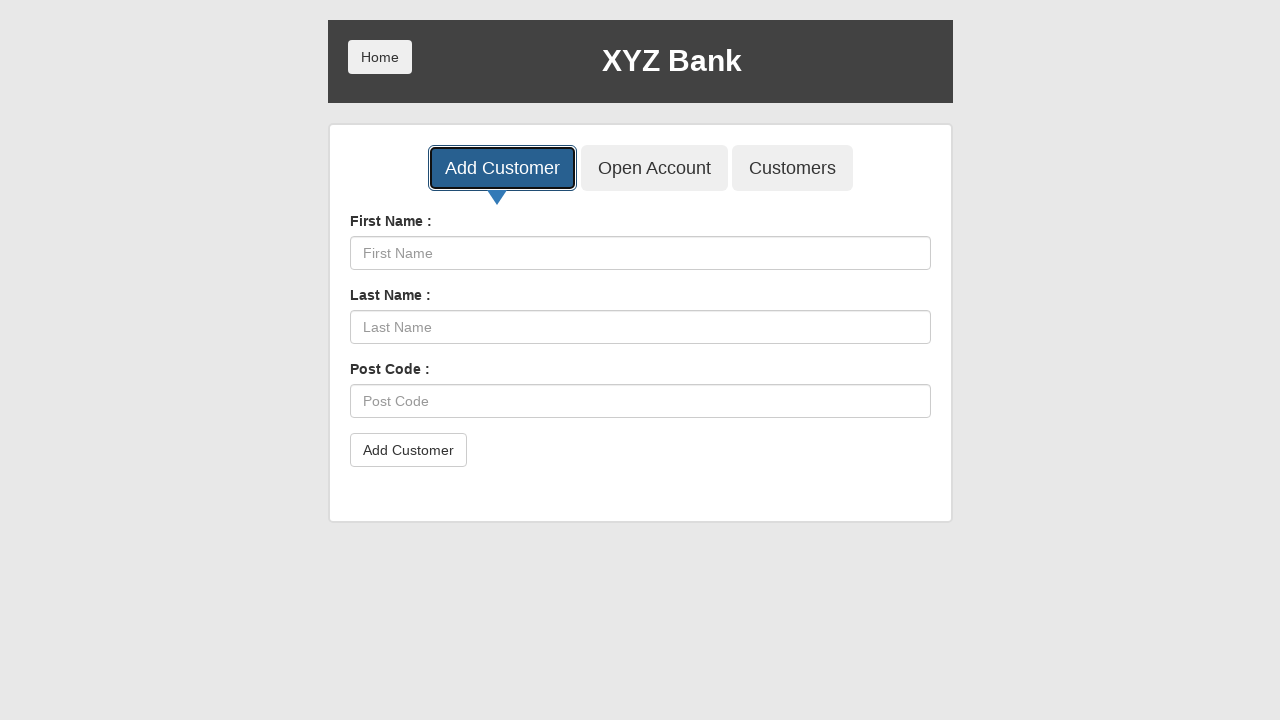

Filled First Name field with 'Customer2845' on input[placeholder='First Name']
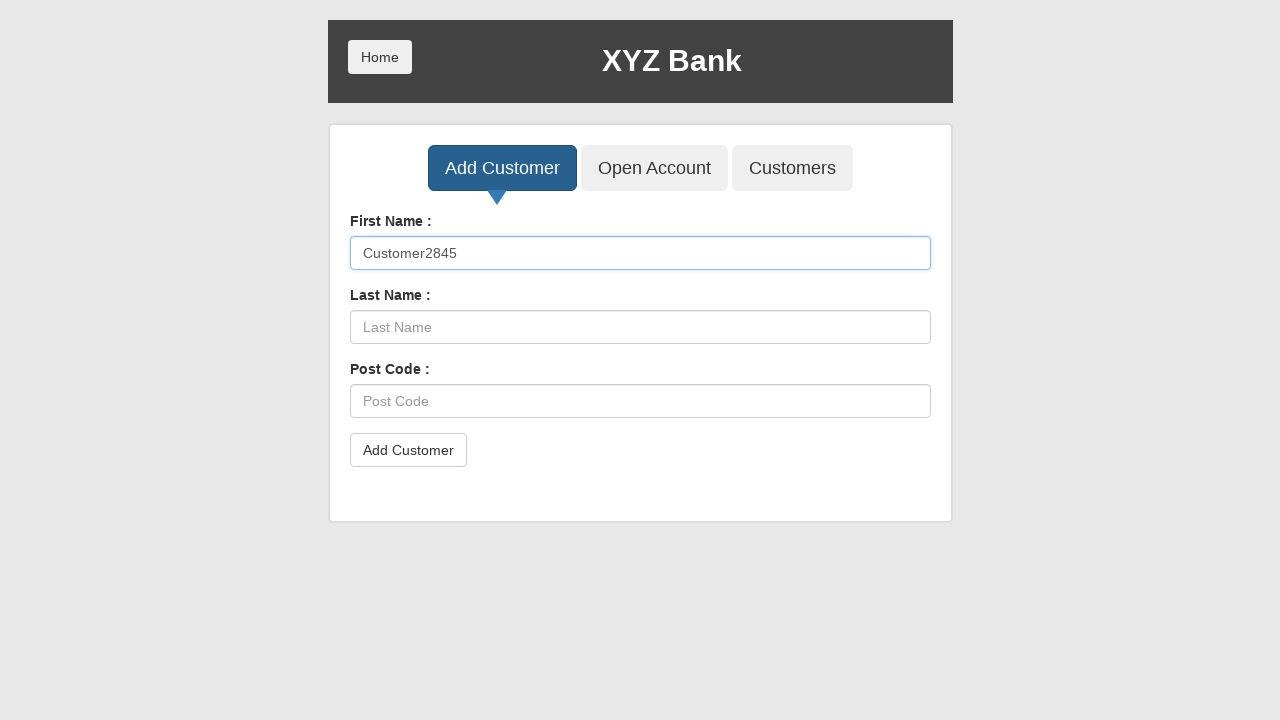

Filled Last Name field with 'TestUser' on input[placeholder='Last Name']
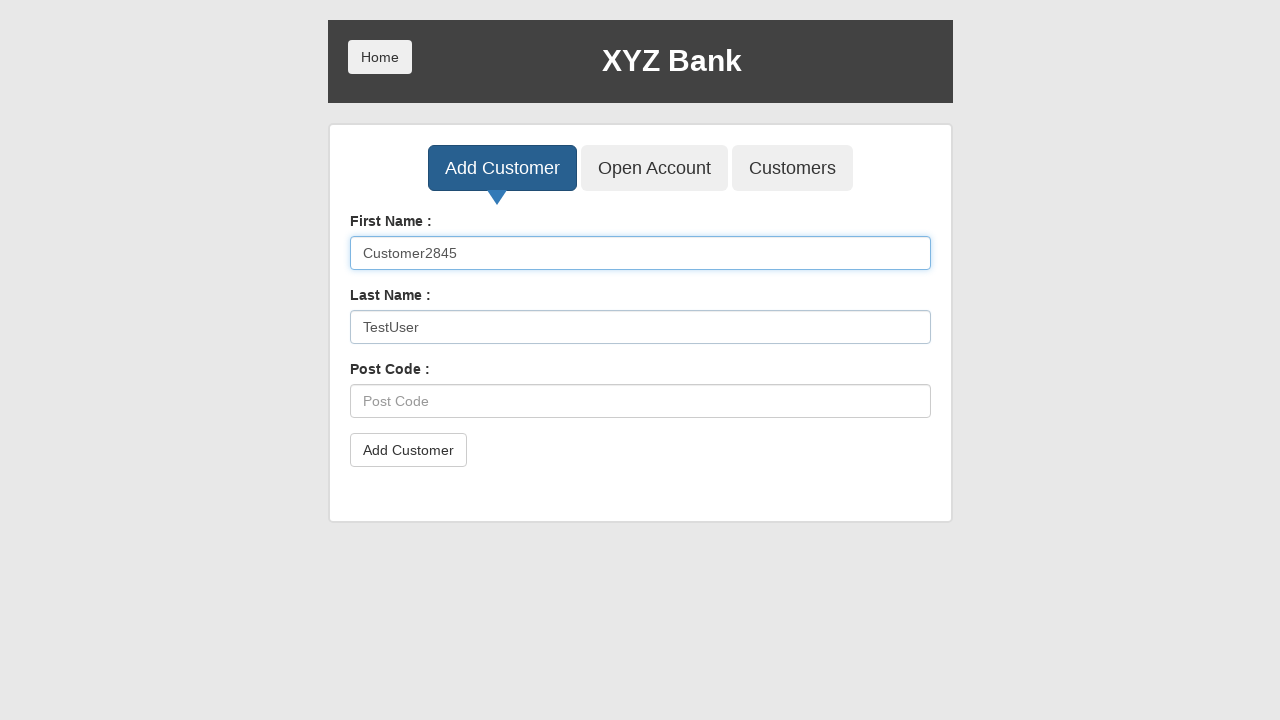

Filled Post Code field with '2845793036' on input[placeholder='Post Code']
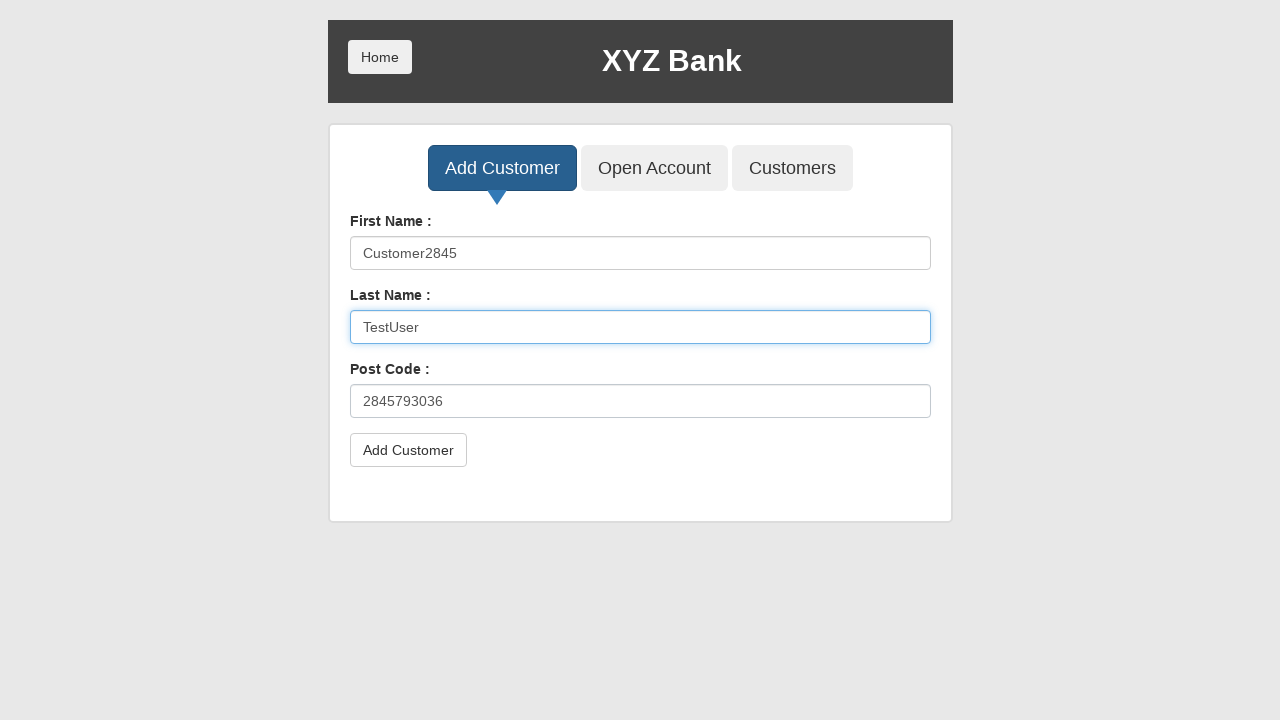

Clicked submit button to add customer at (408, 450) on button[type='submit']
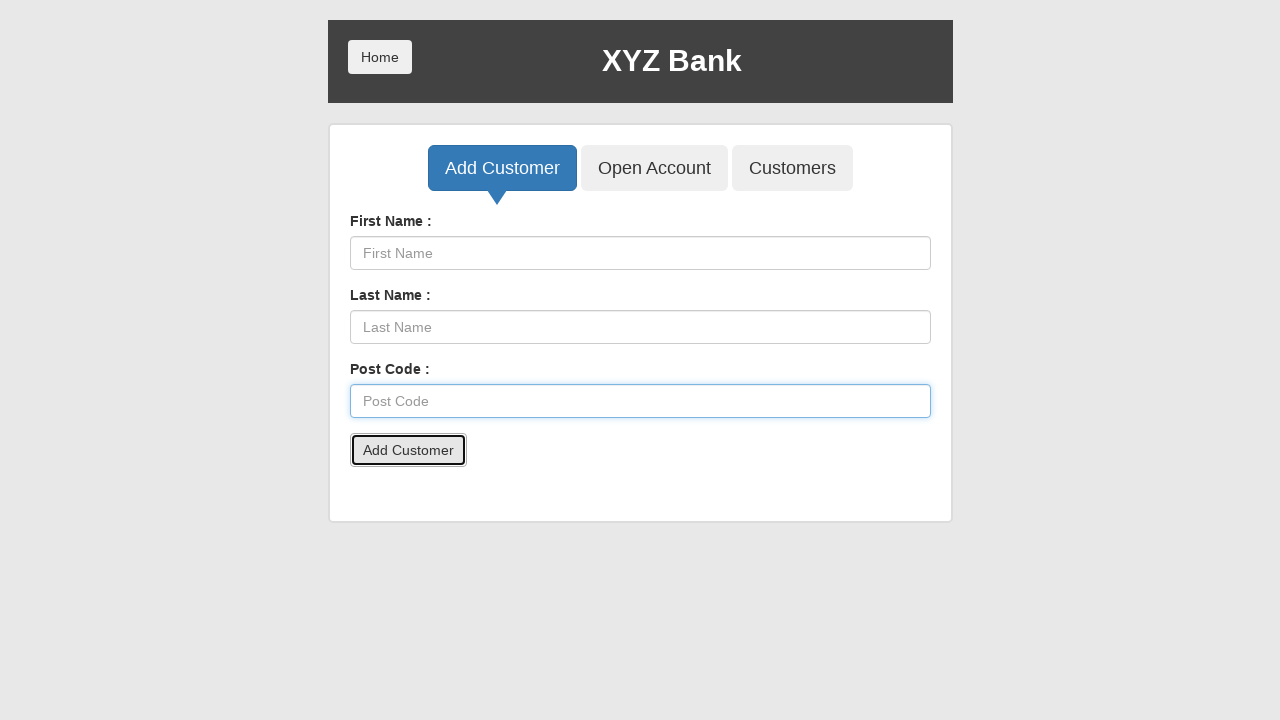

Set up dialog handler to accept confirmation alert
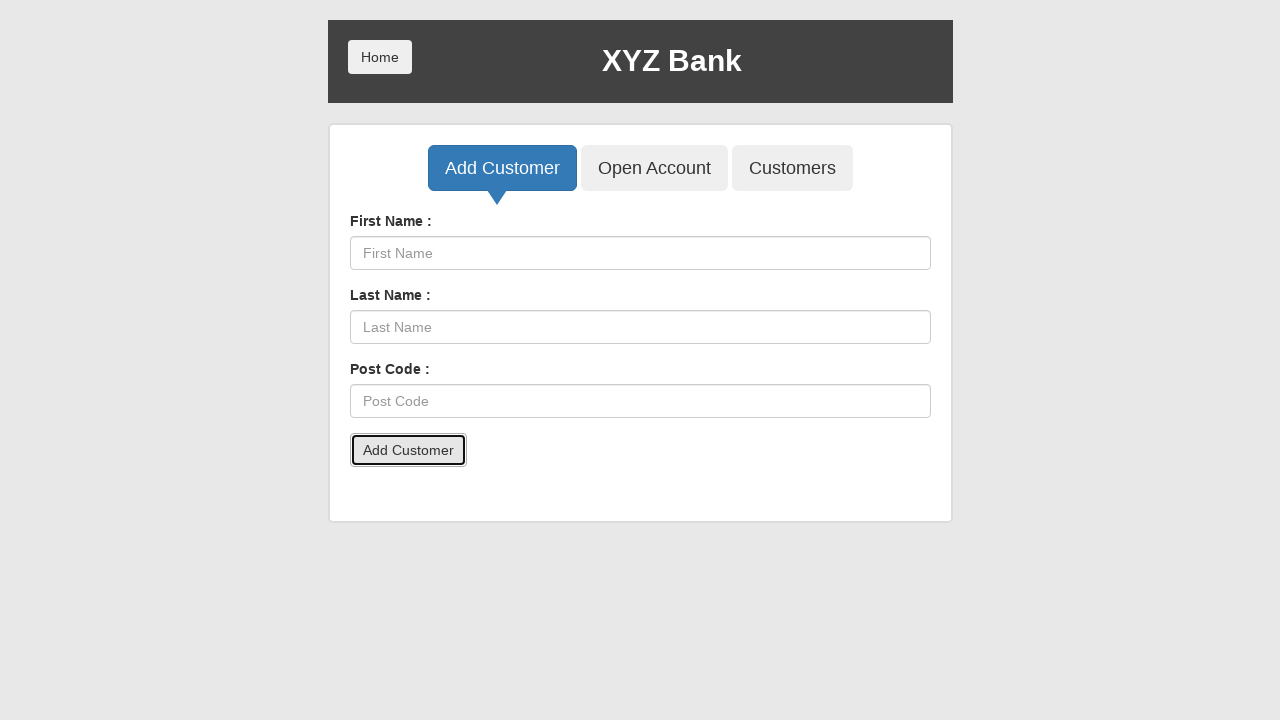

Waited 500ms for confirmation alert to process
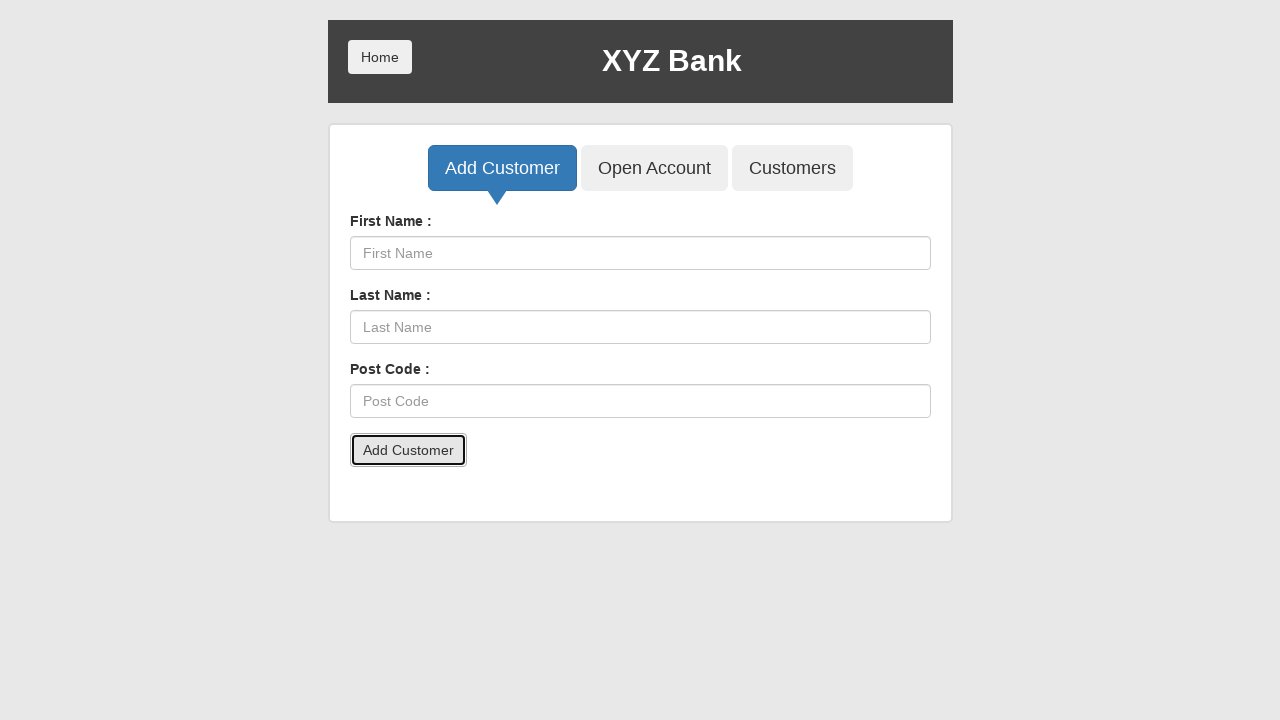

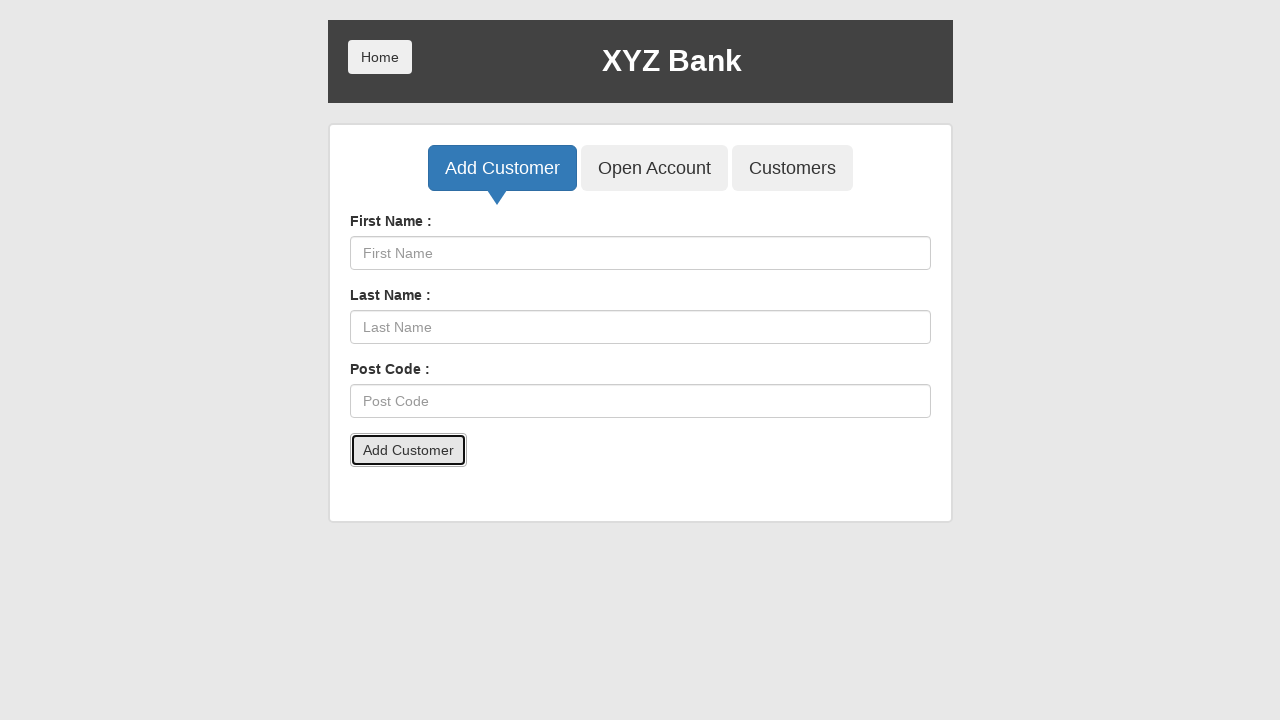